Tests navigation to GitHub's password reset page by clicking the "Forgot your password?" link on the login page

Starting URL: https://github.com/login

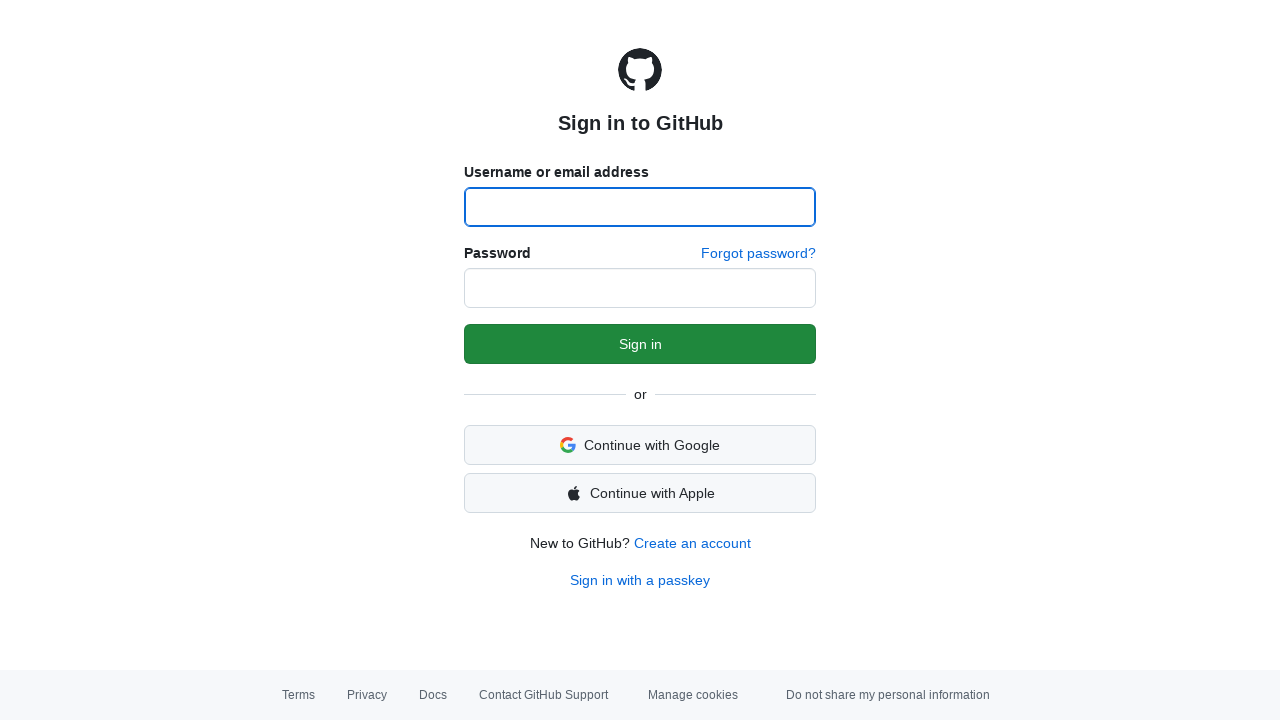

Clicked 'Forgot your password?' link on GitHub login page at (758, 254) on a[href='/password_reset']
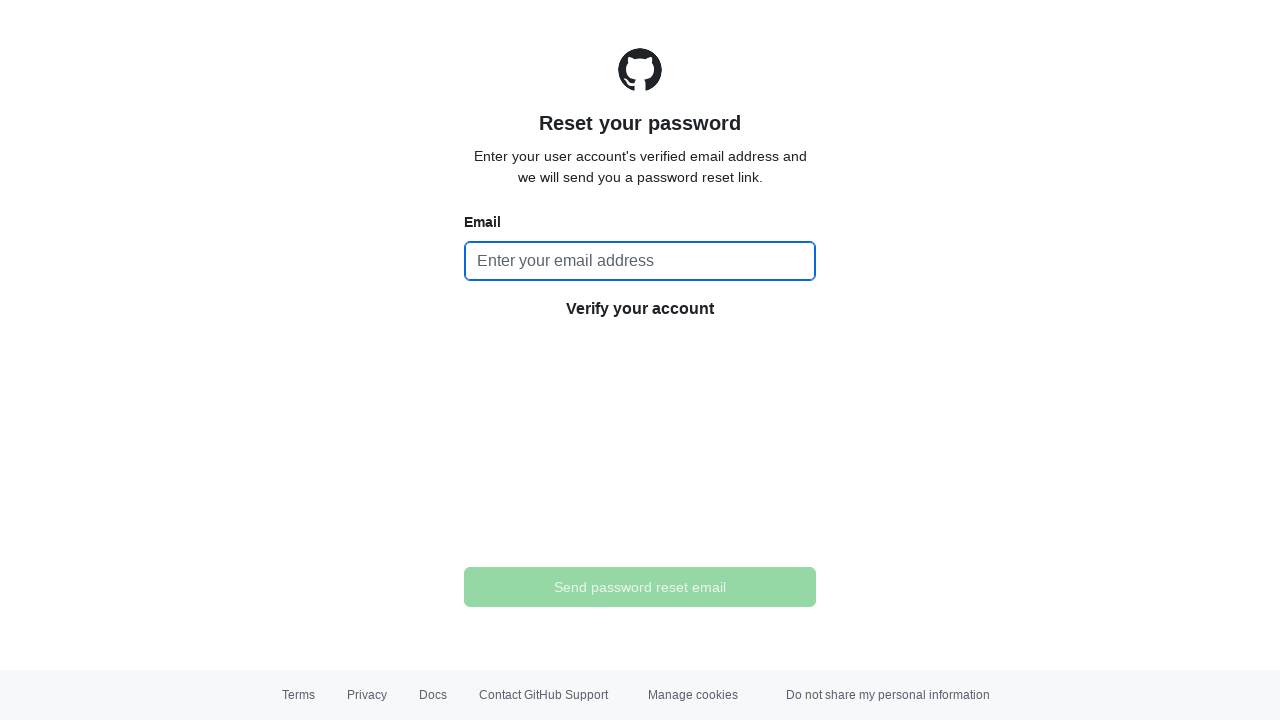

Password reset page loaded and DOM content rendered
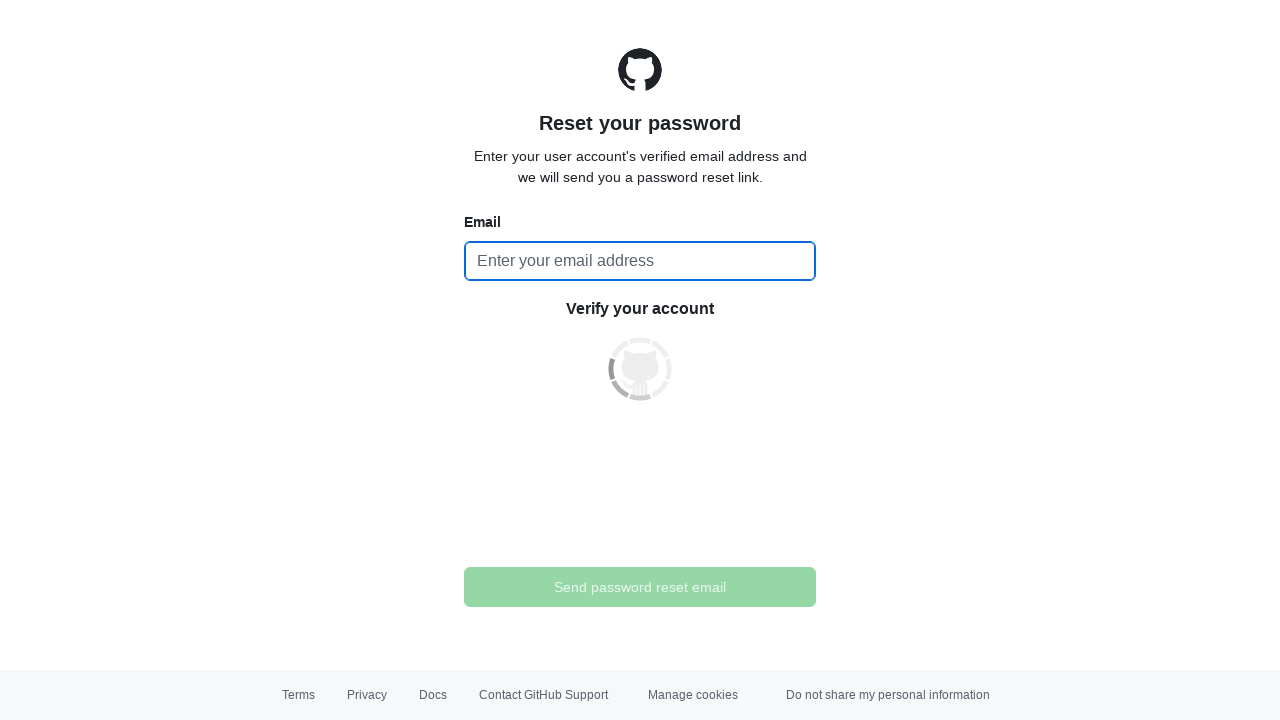

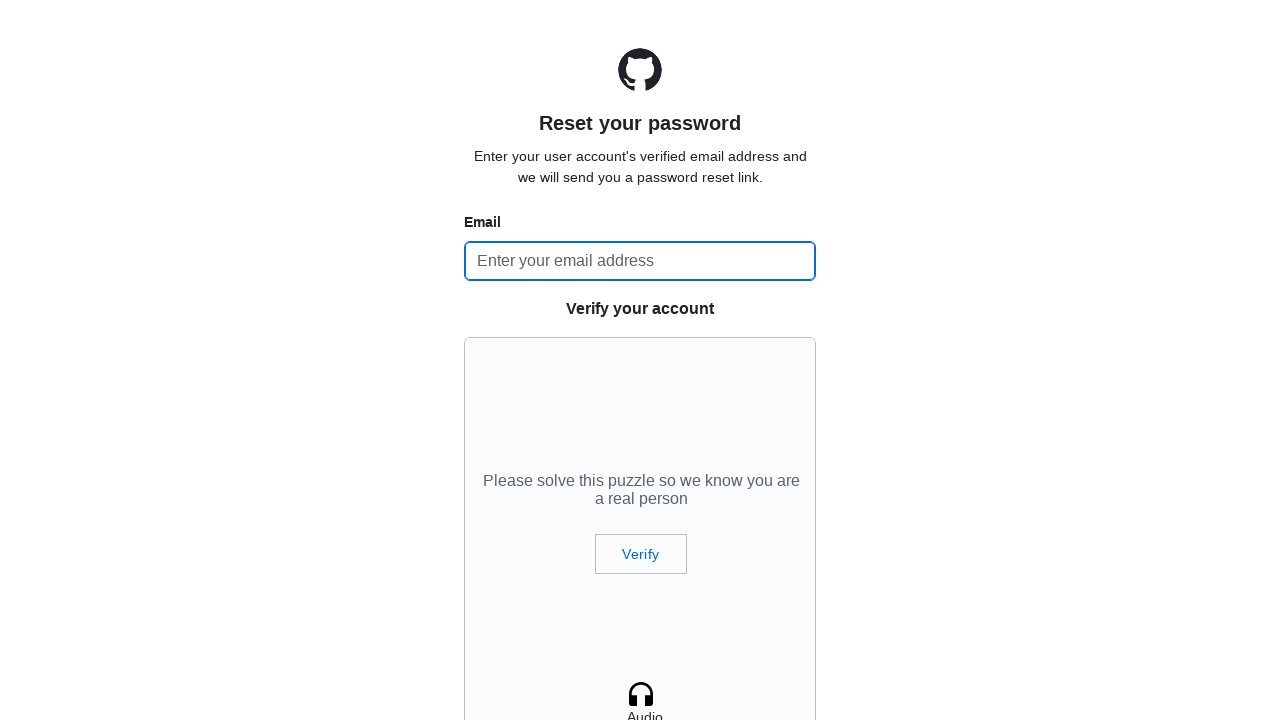